Tests successful login with valid credentials by entering username and password and clicking login button

Starting URL: http://the-internet.herokuapp.com/login

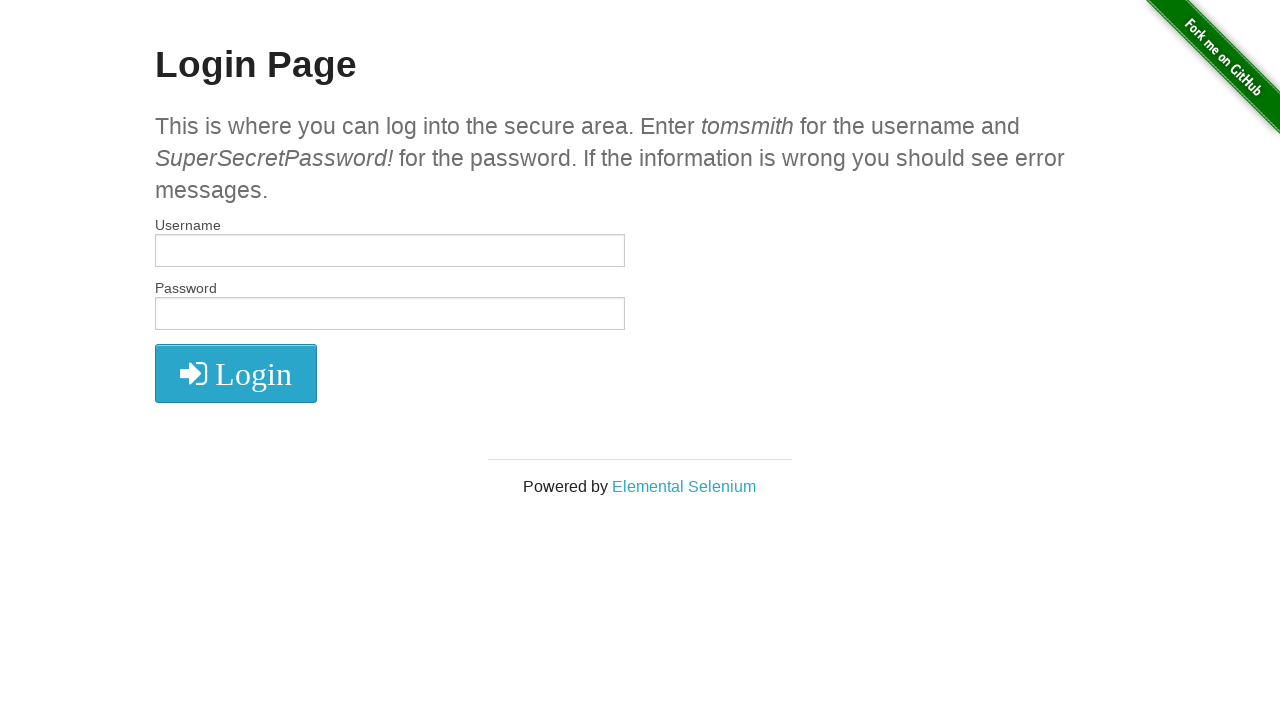

Entered username 'tomsmith' in username field on input#username
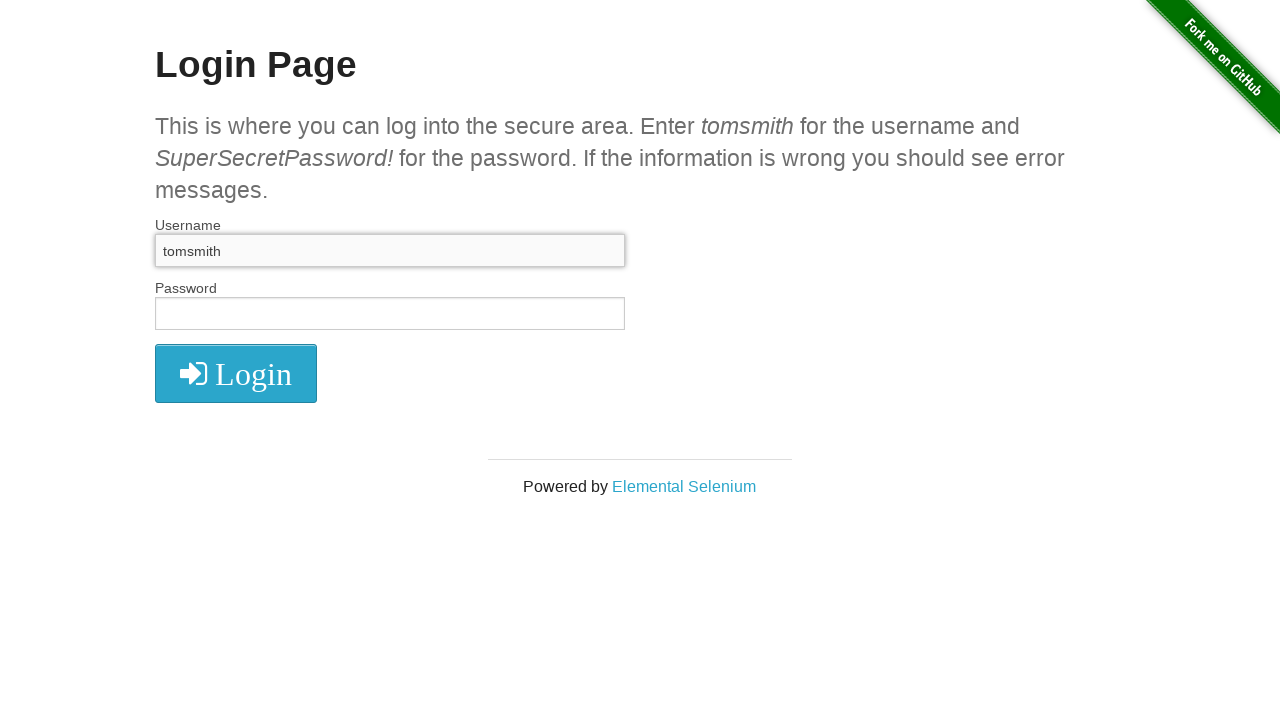

Entered password in password field on input#password
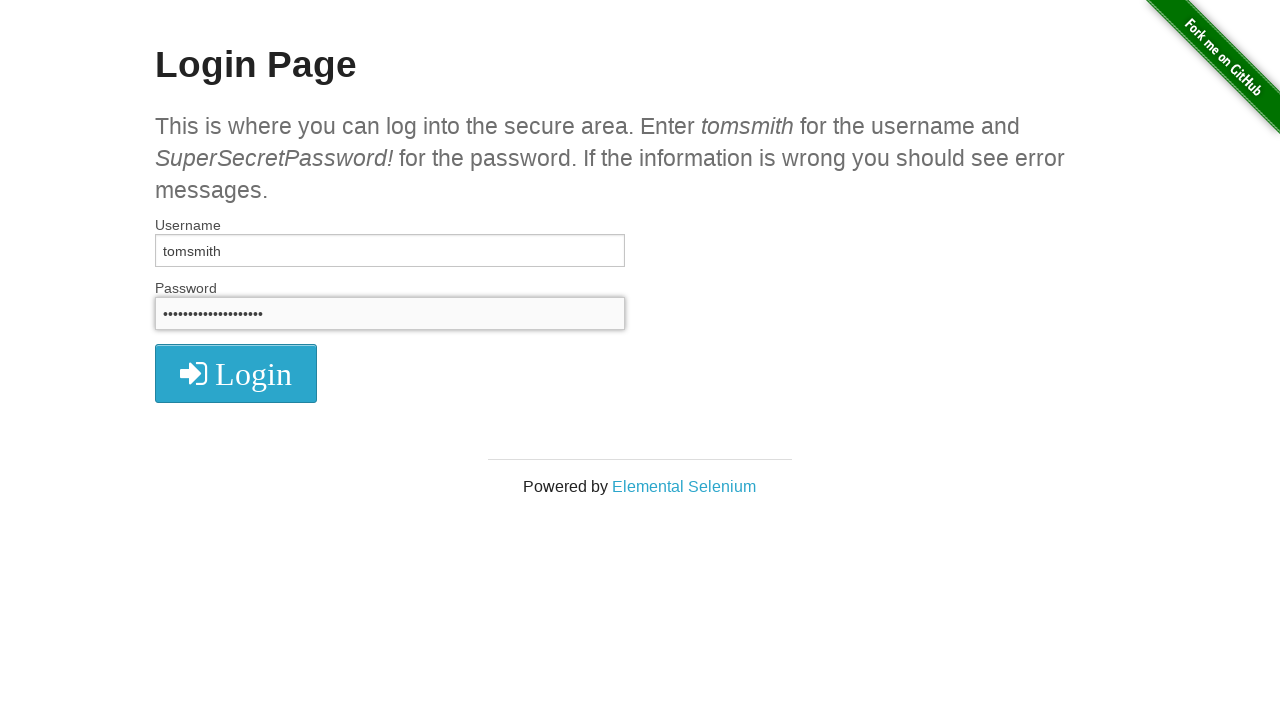

Clicked LOGIN button to submit credentials at (236, 374) on i:has-text('Login')
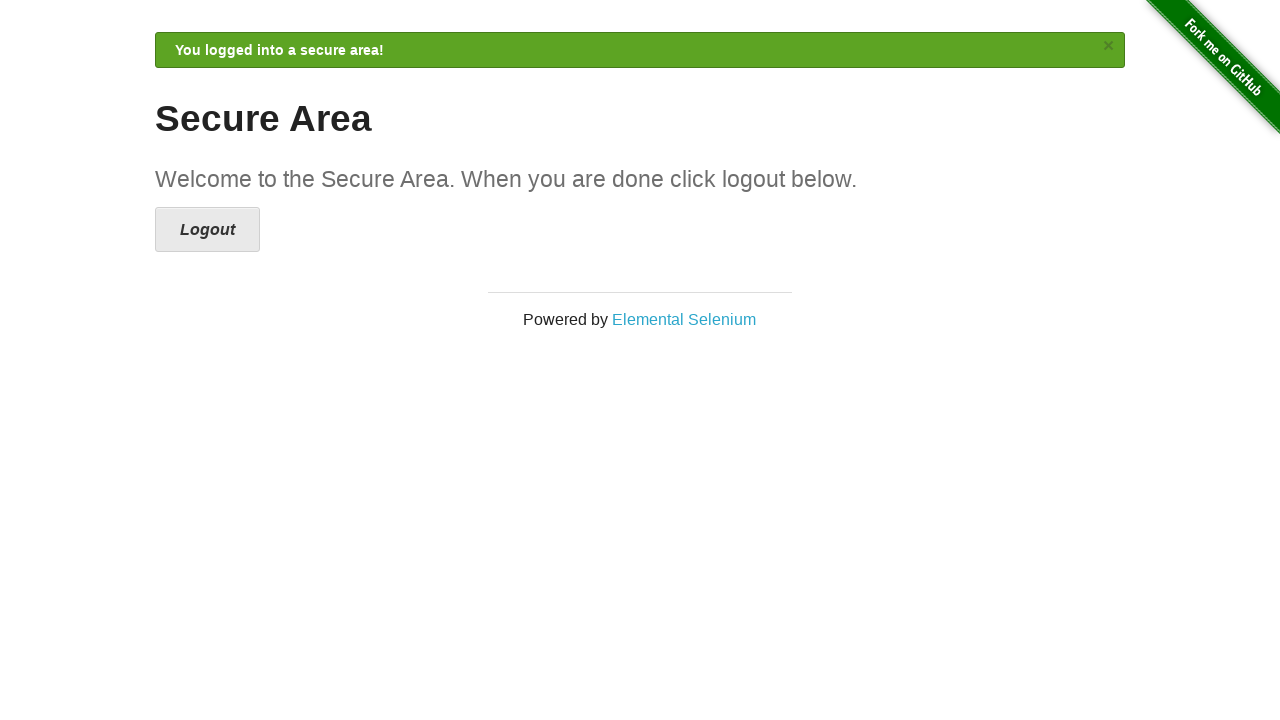

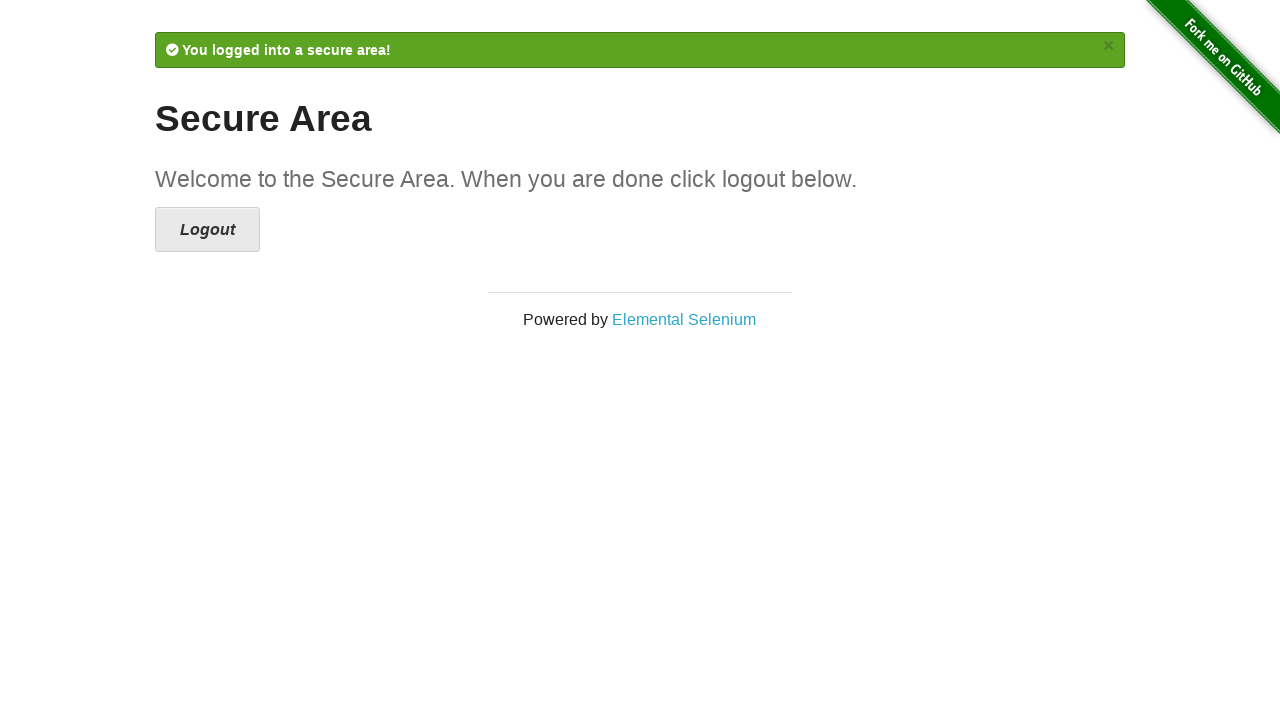